Tests login form functionality by filling username and password fields and clicking the login button

Starting URL: https://v1.training-support.net/selenium/login-form

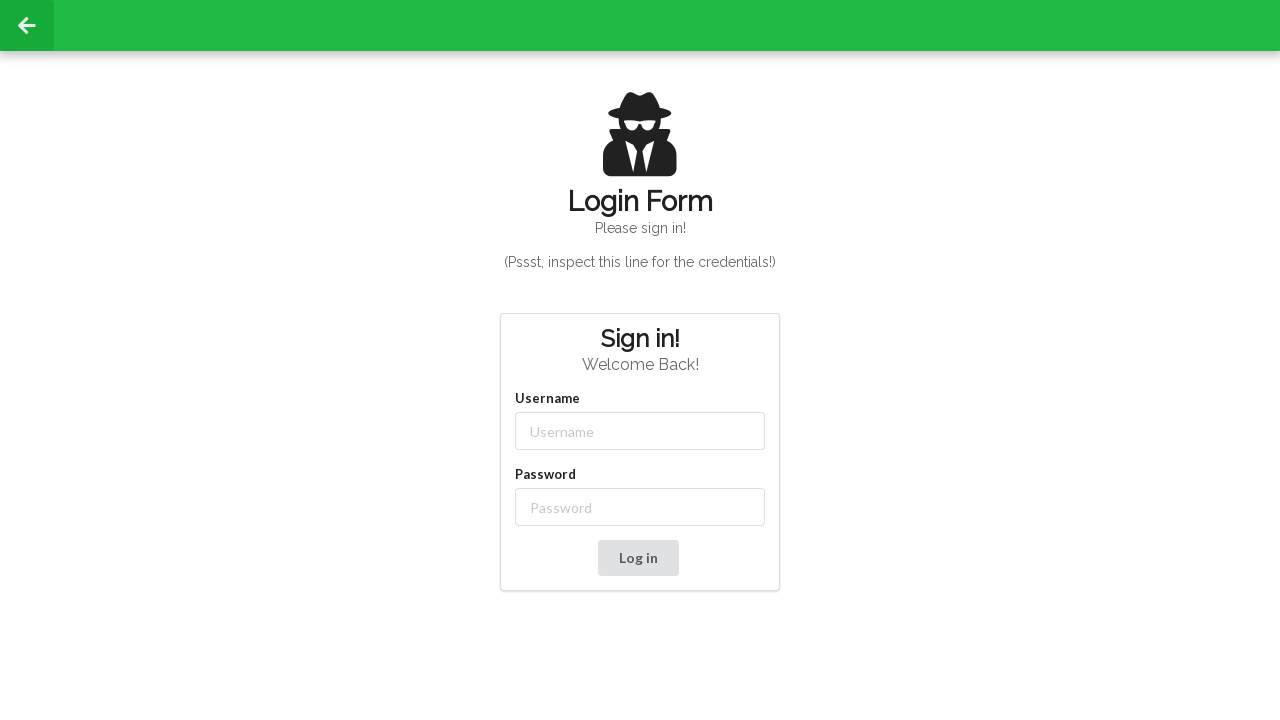

Verified page title is 'Login Form'
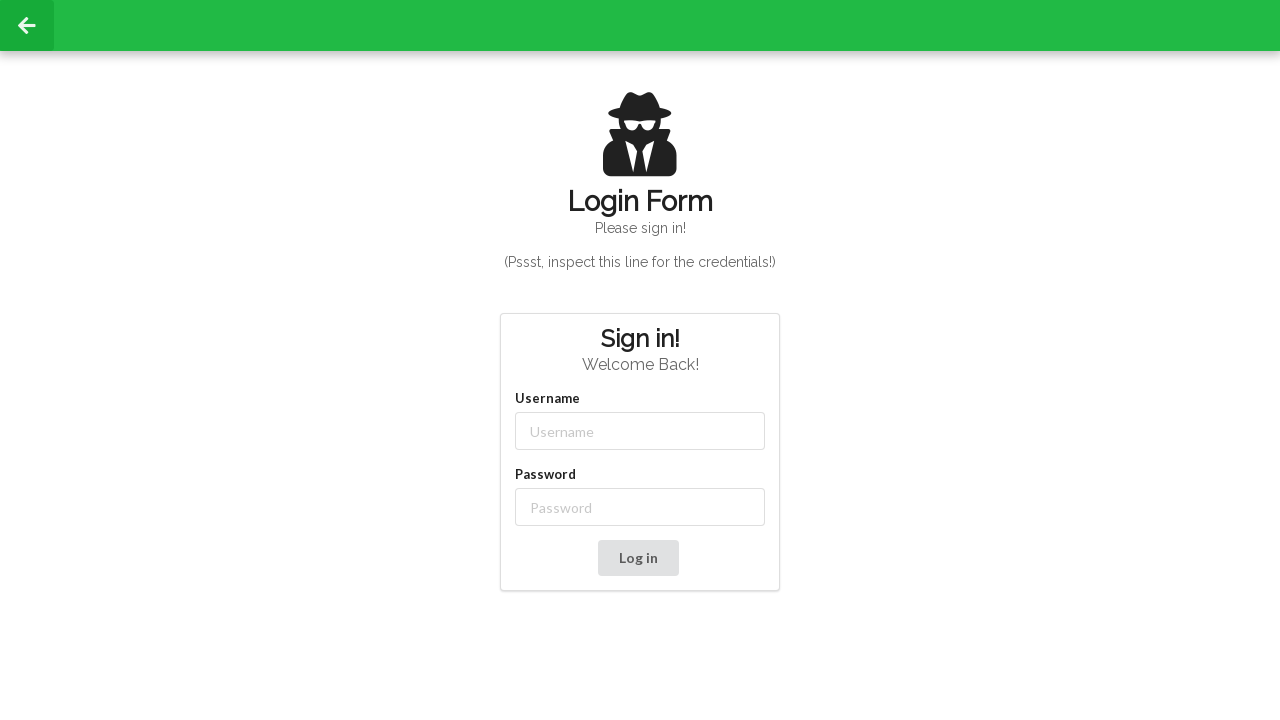

Filled username field with 'admin' on #username
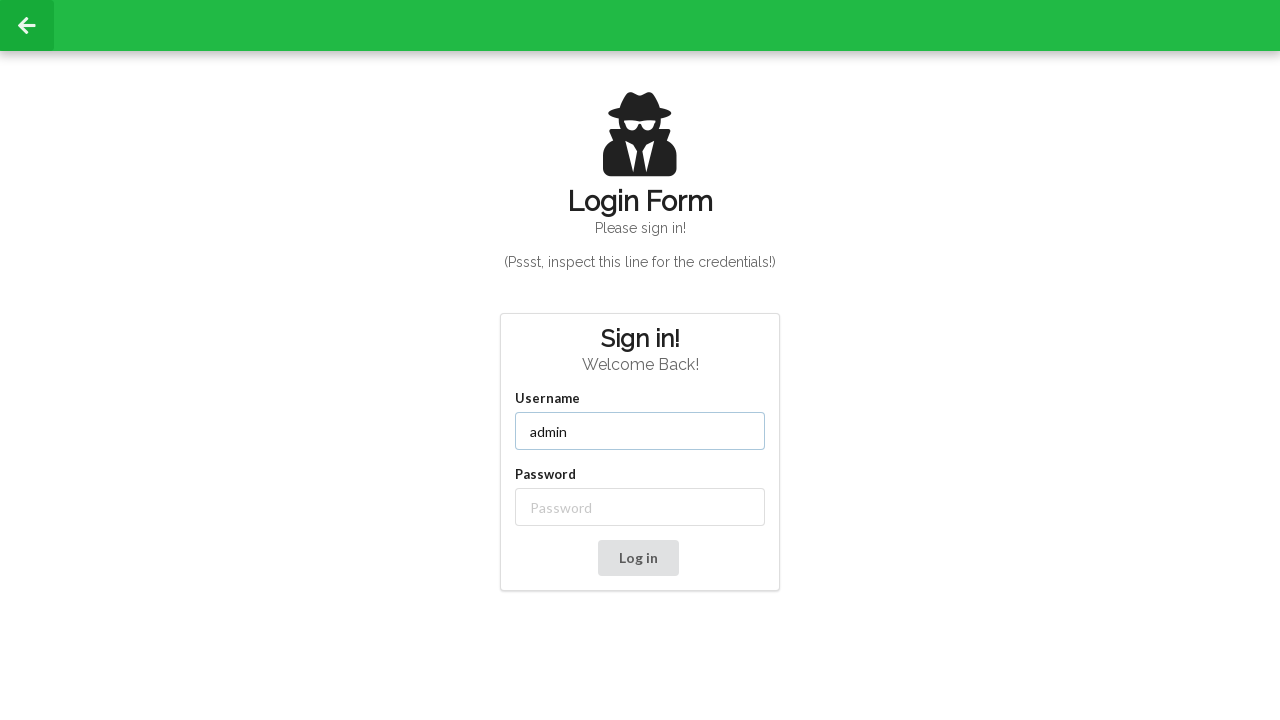

Filled password field with 'password' on #password
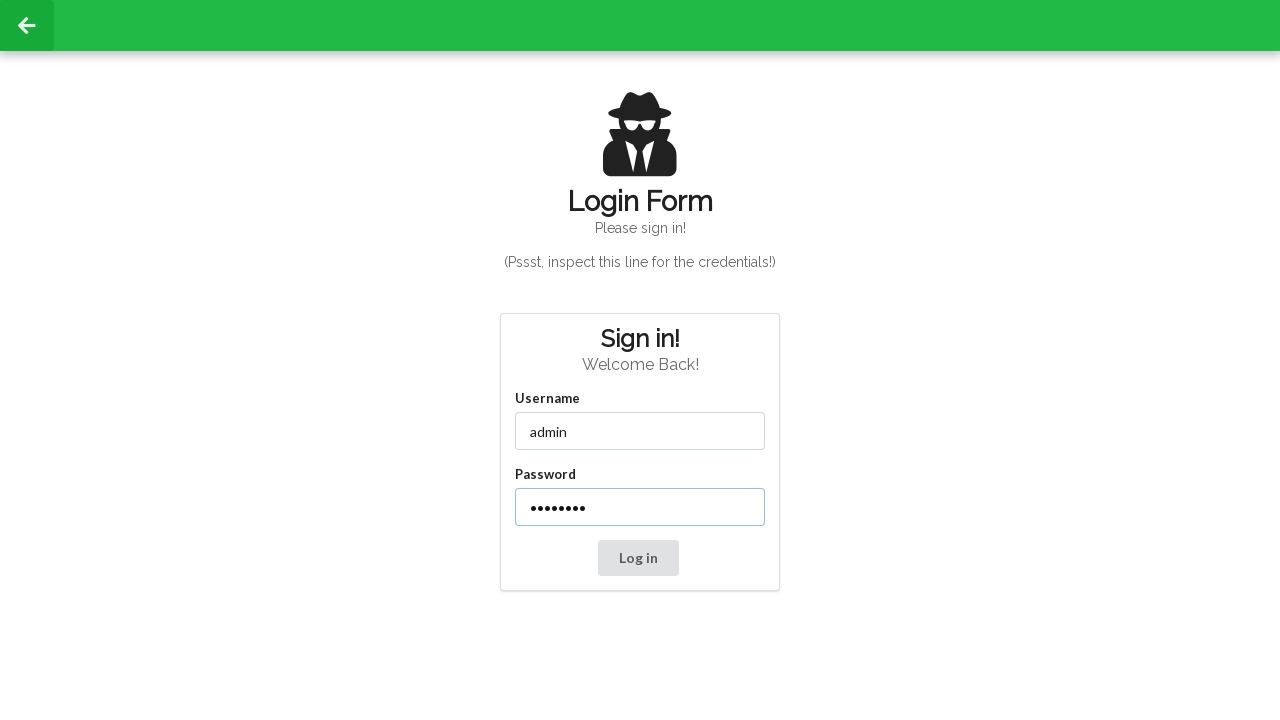

Clicked login button at (638, 558) on xpath=/html/body/div[2]/div/div[2]/div[2]/div/div/button
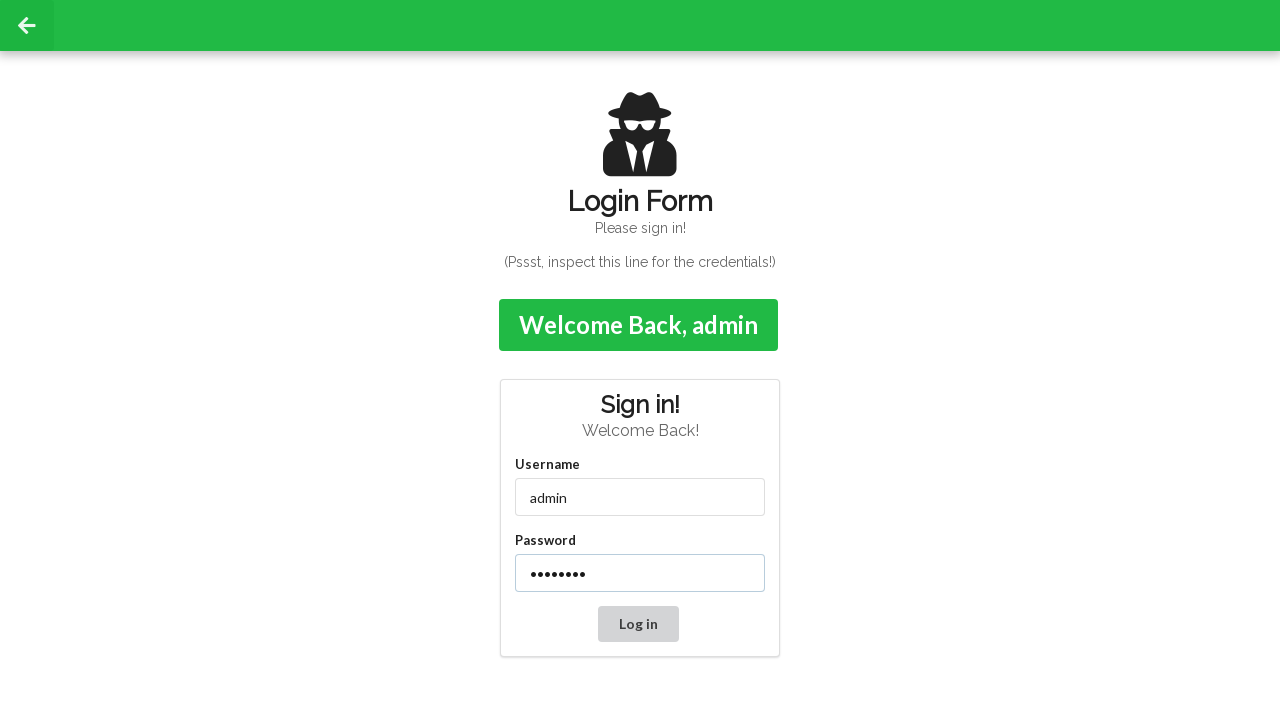

Waited 1000ms for login to process
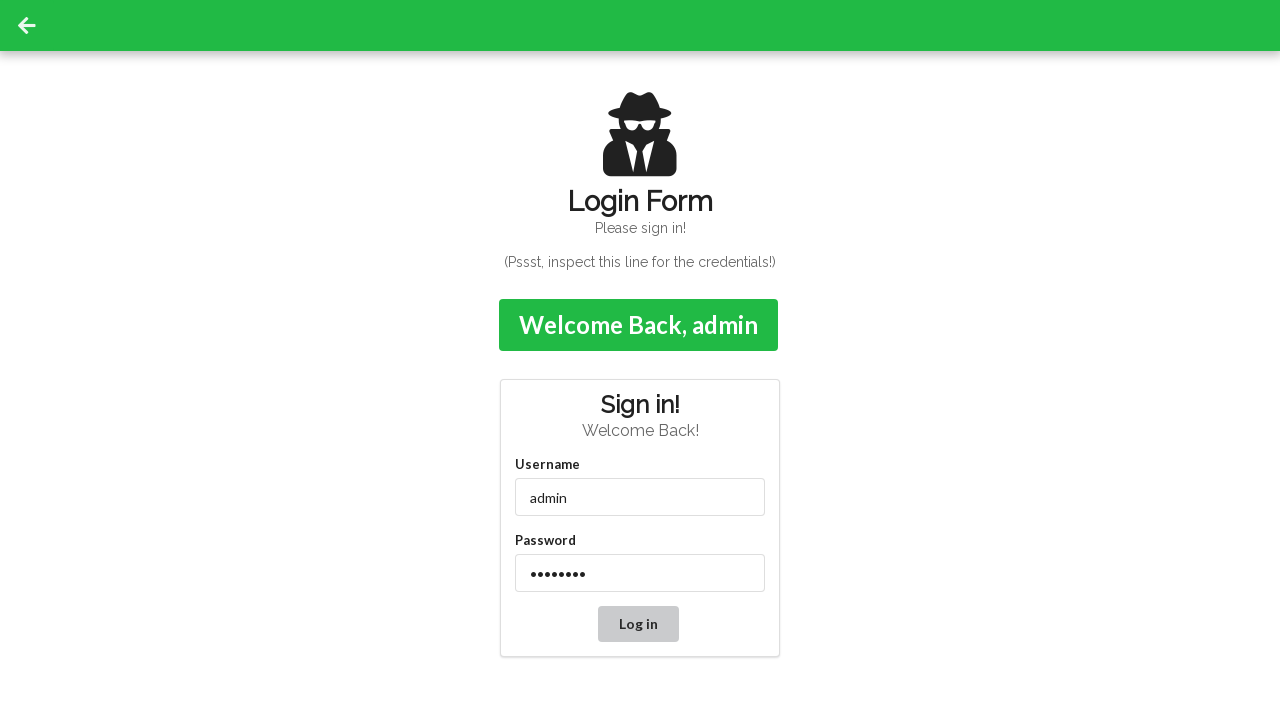

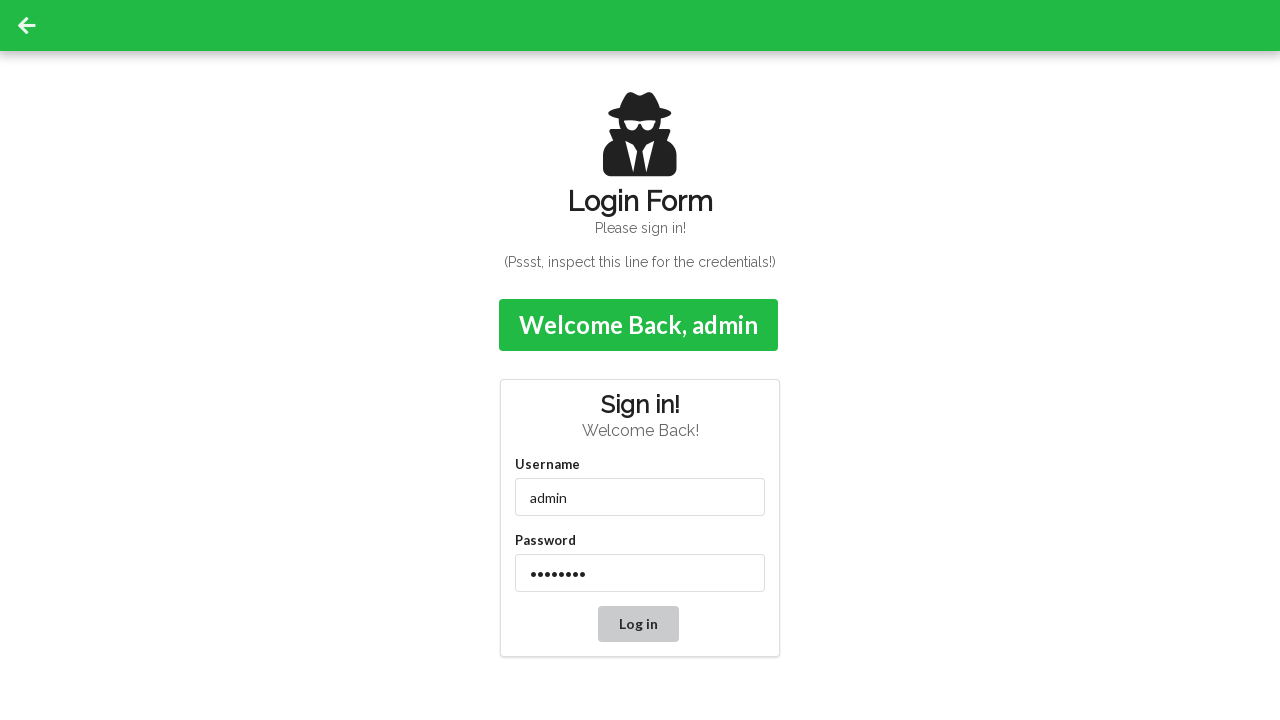